Tests mouse hover functionality by moving the cursor over a hoverable element and verifying the status changes to "hovered"

Starting URL: https://www.selenium.dev/selenium/web/mouse_interaction.html

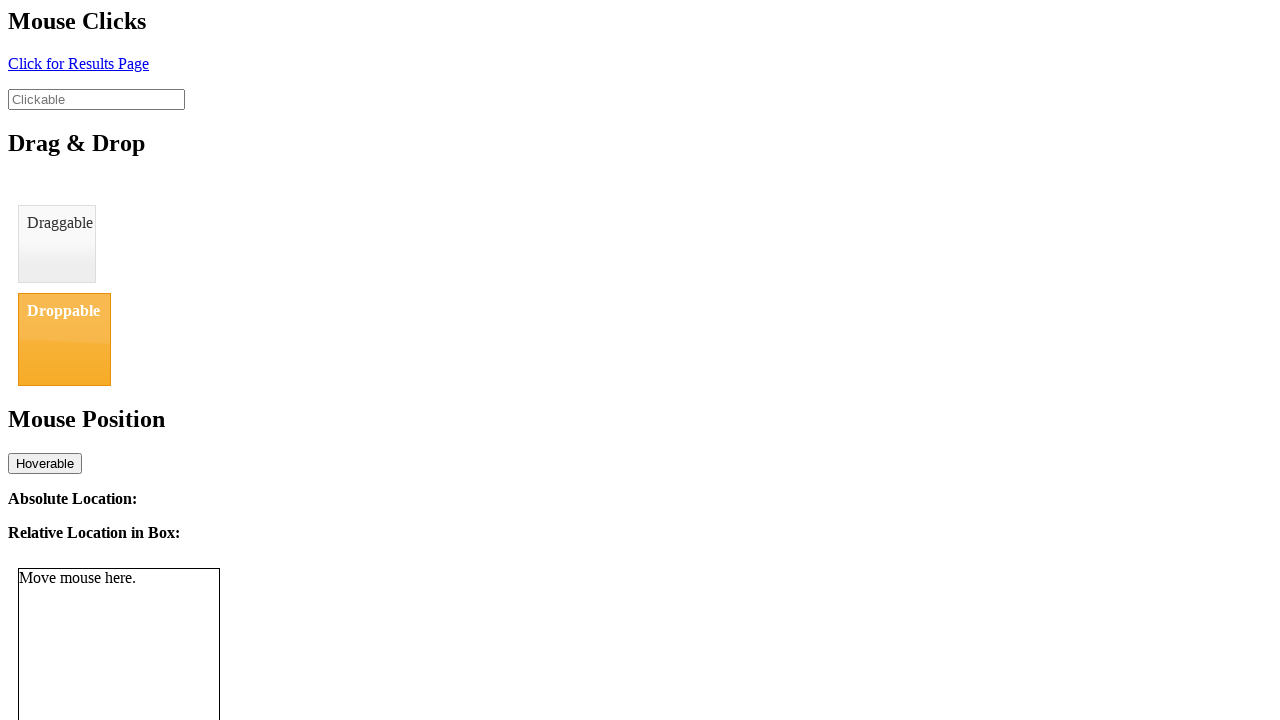

Located the hoverable element with id 'hover'
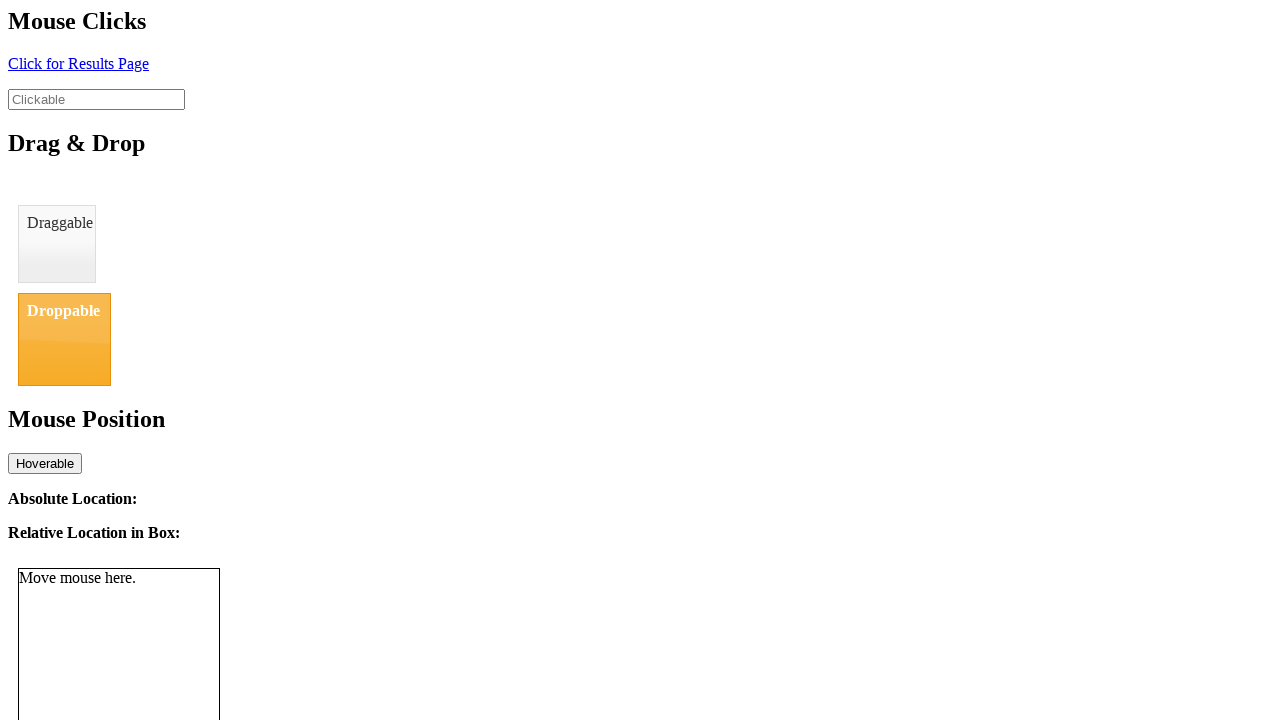

Moved mouse cursor to hover over the element at (45, 463) on #hover
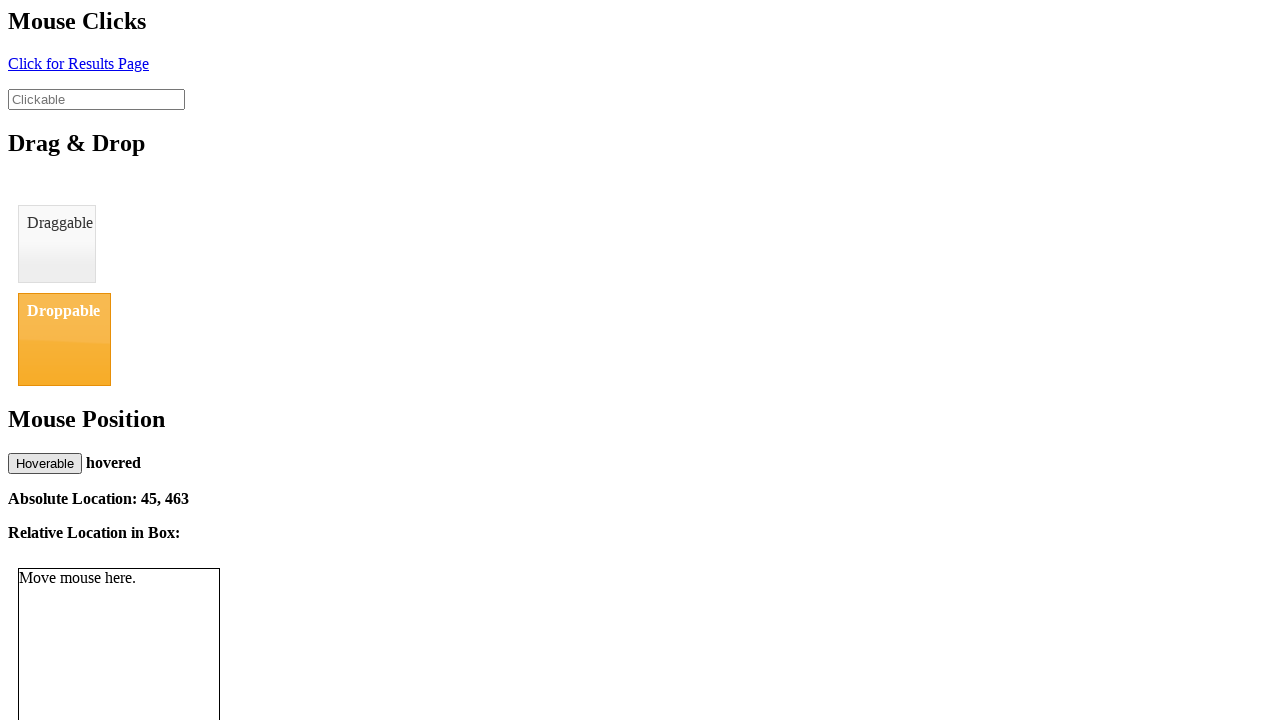

Located the status element with id 'move-status'
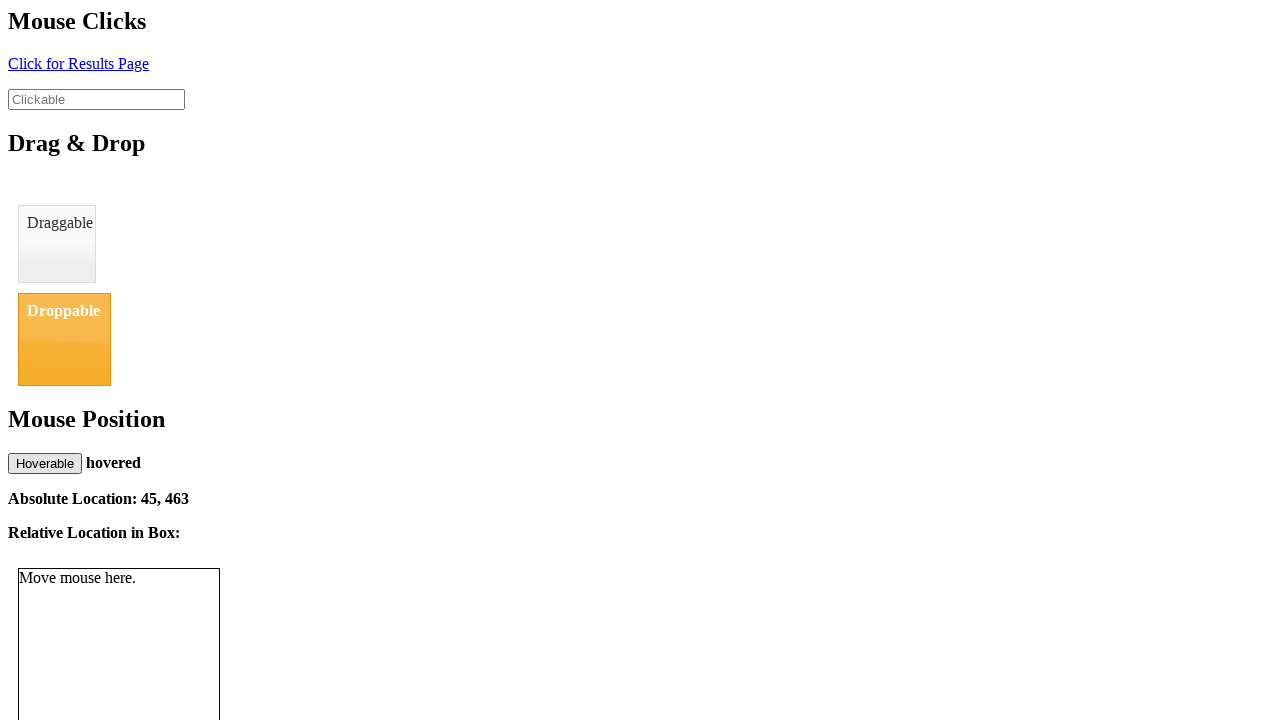

Waited for status element to be visible
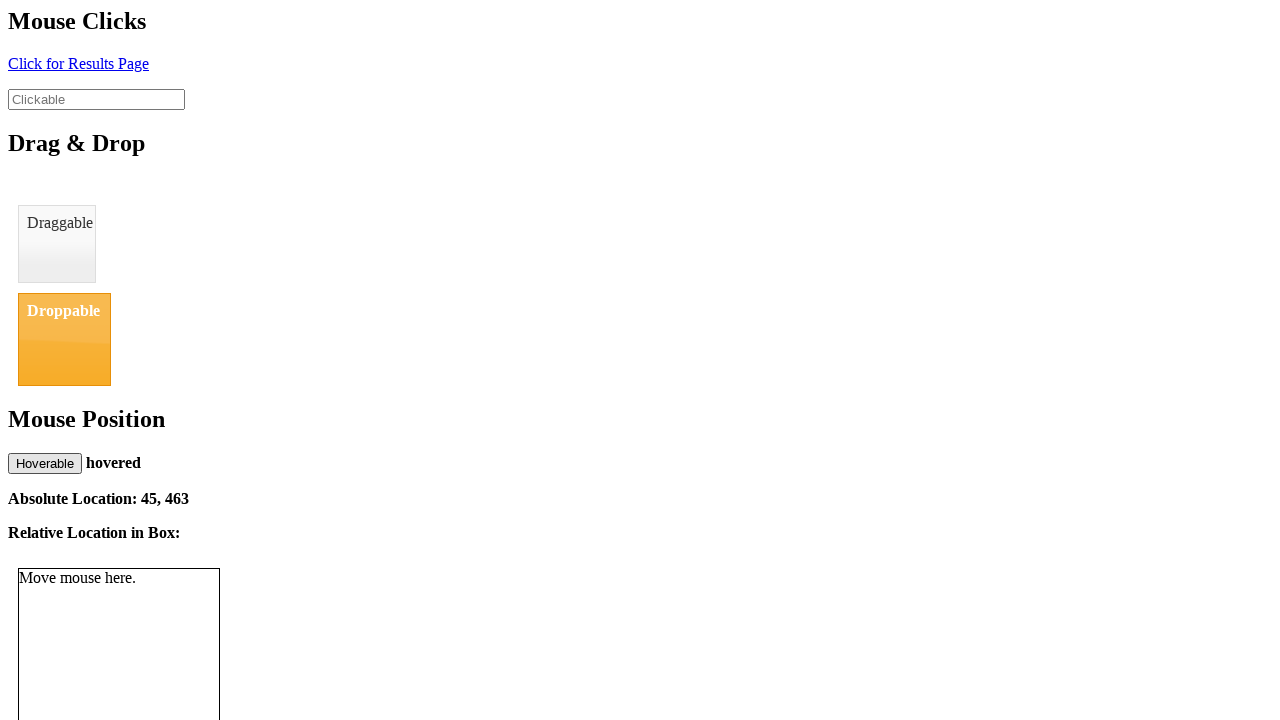

Verified status text changed to 'hovered'
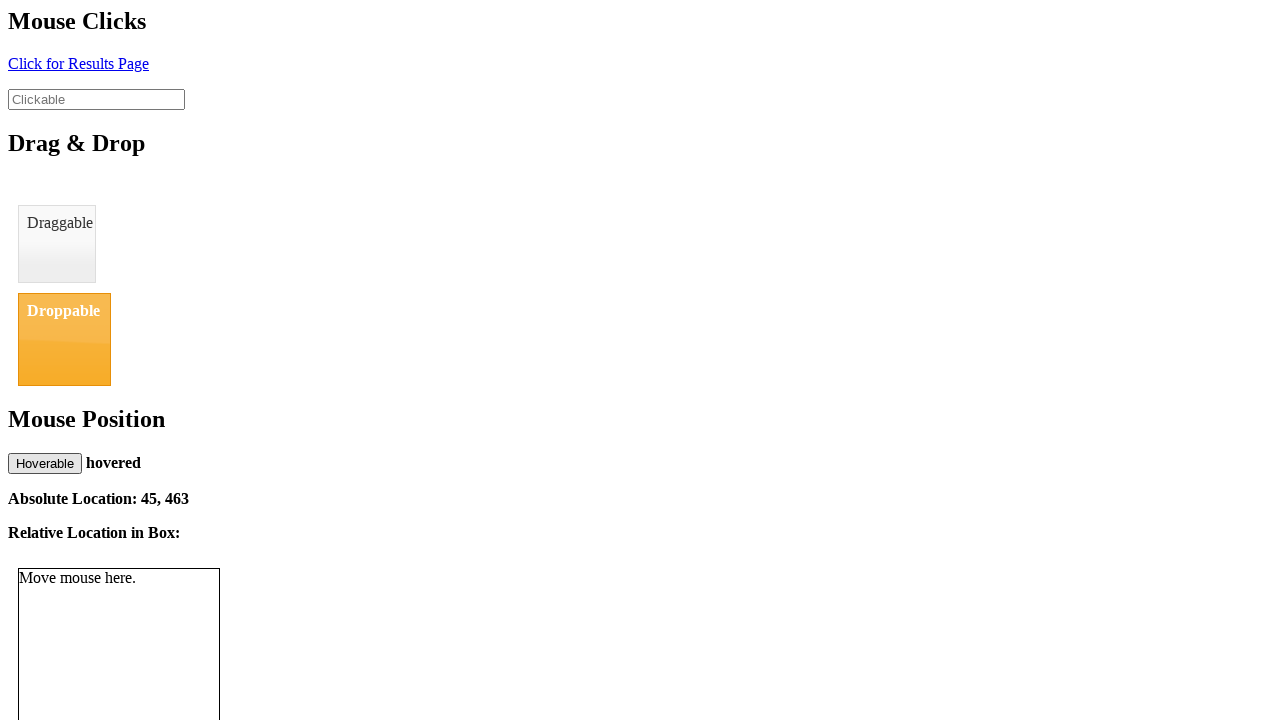

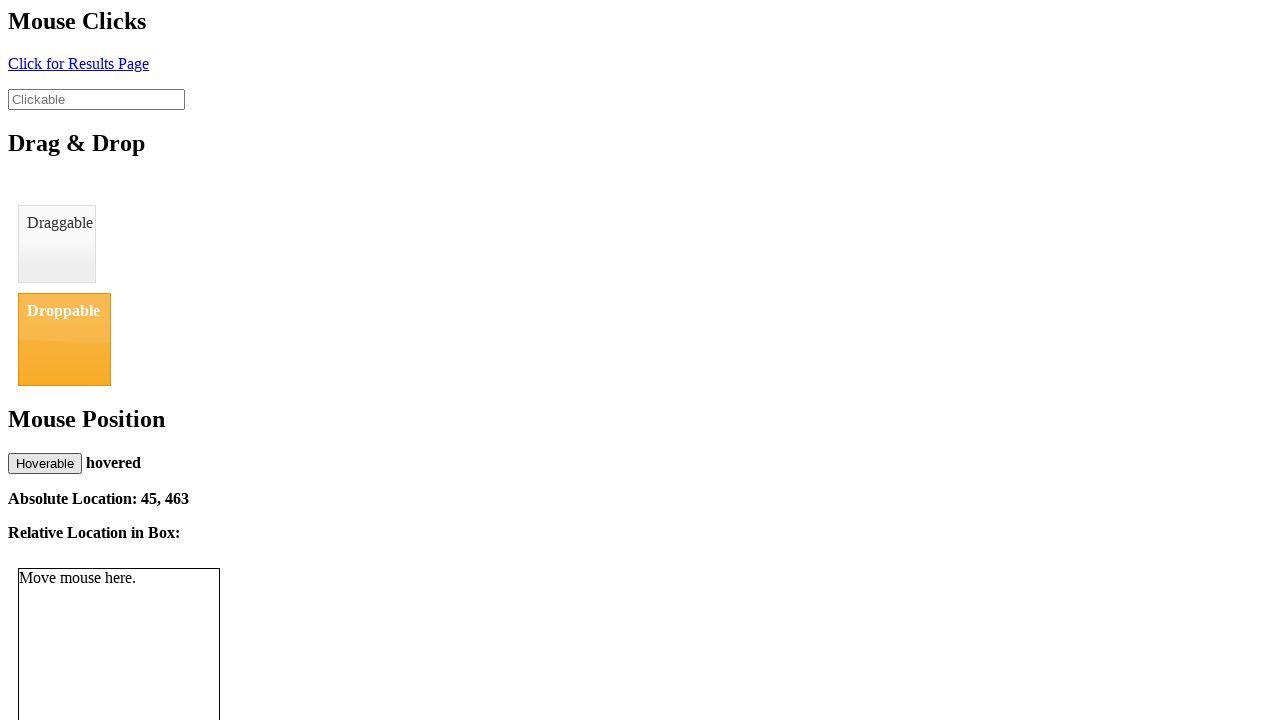